Navigates to MakeMyTrip website and maximizes the browser window to verify basic page loading

Starting URL: https://www.makemytrip.com

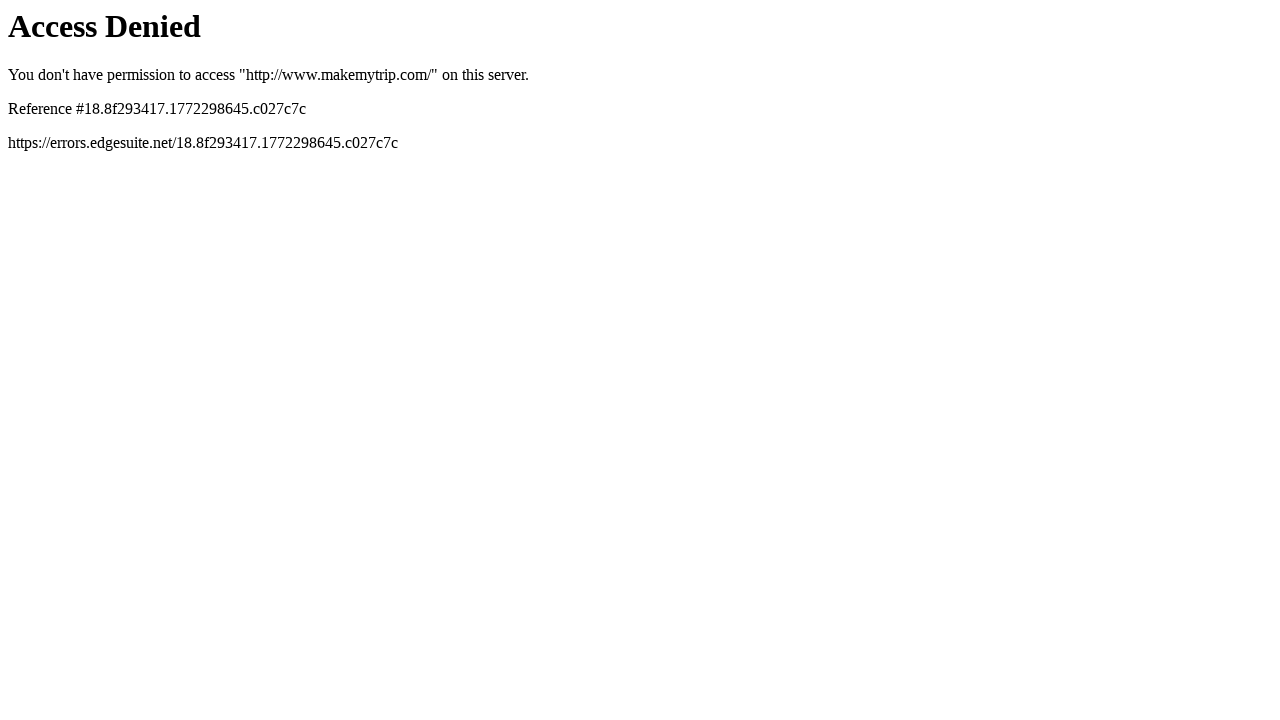

Navigated to MakeMyTrip website
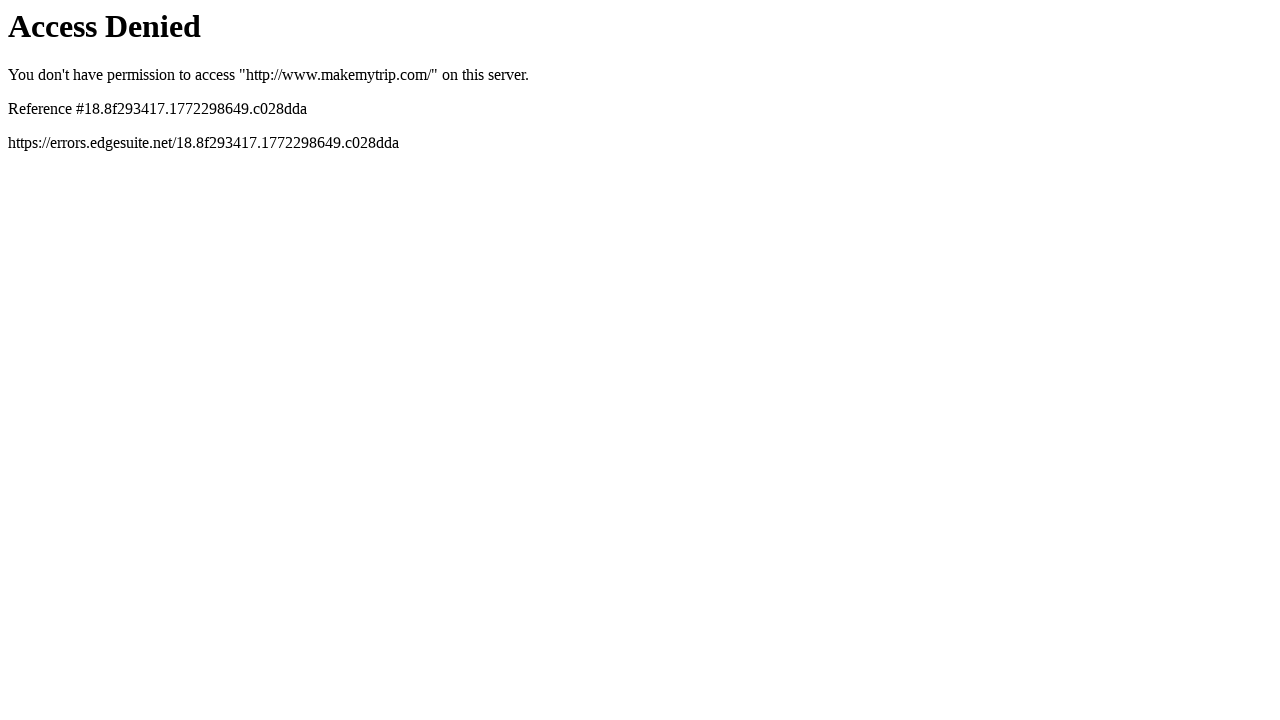

Set viewport size to 1920x1080 to maximize browser window
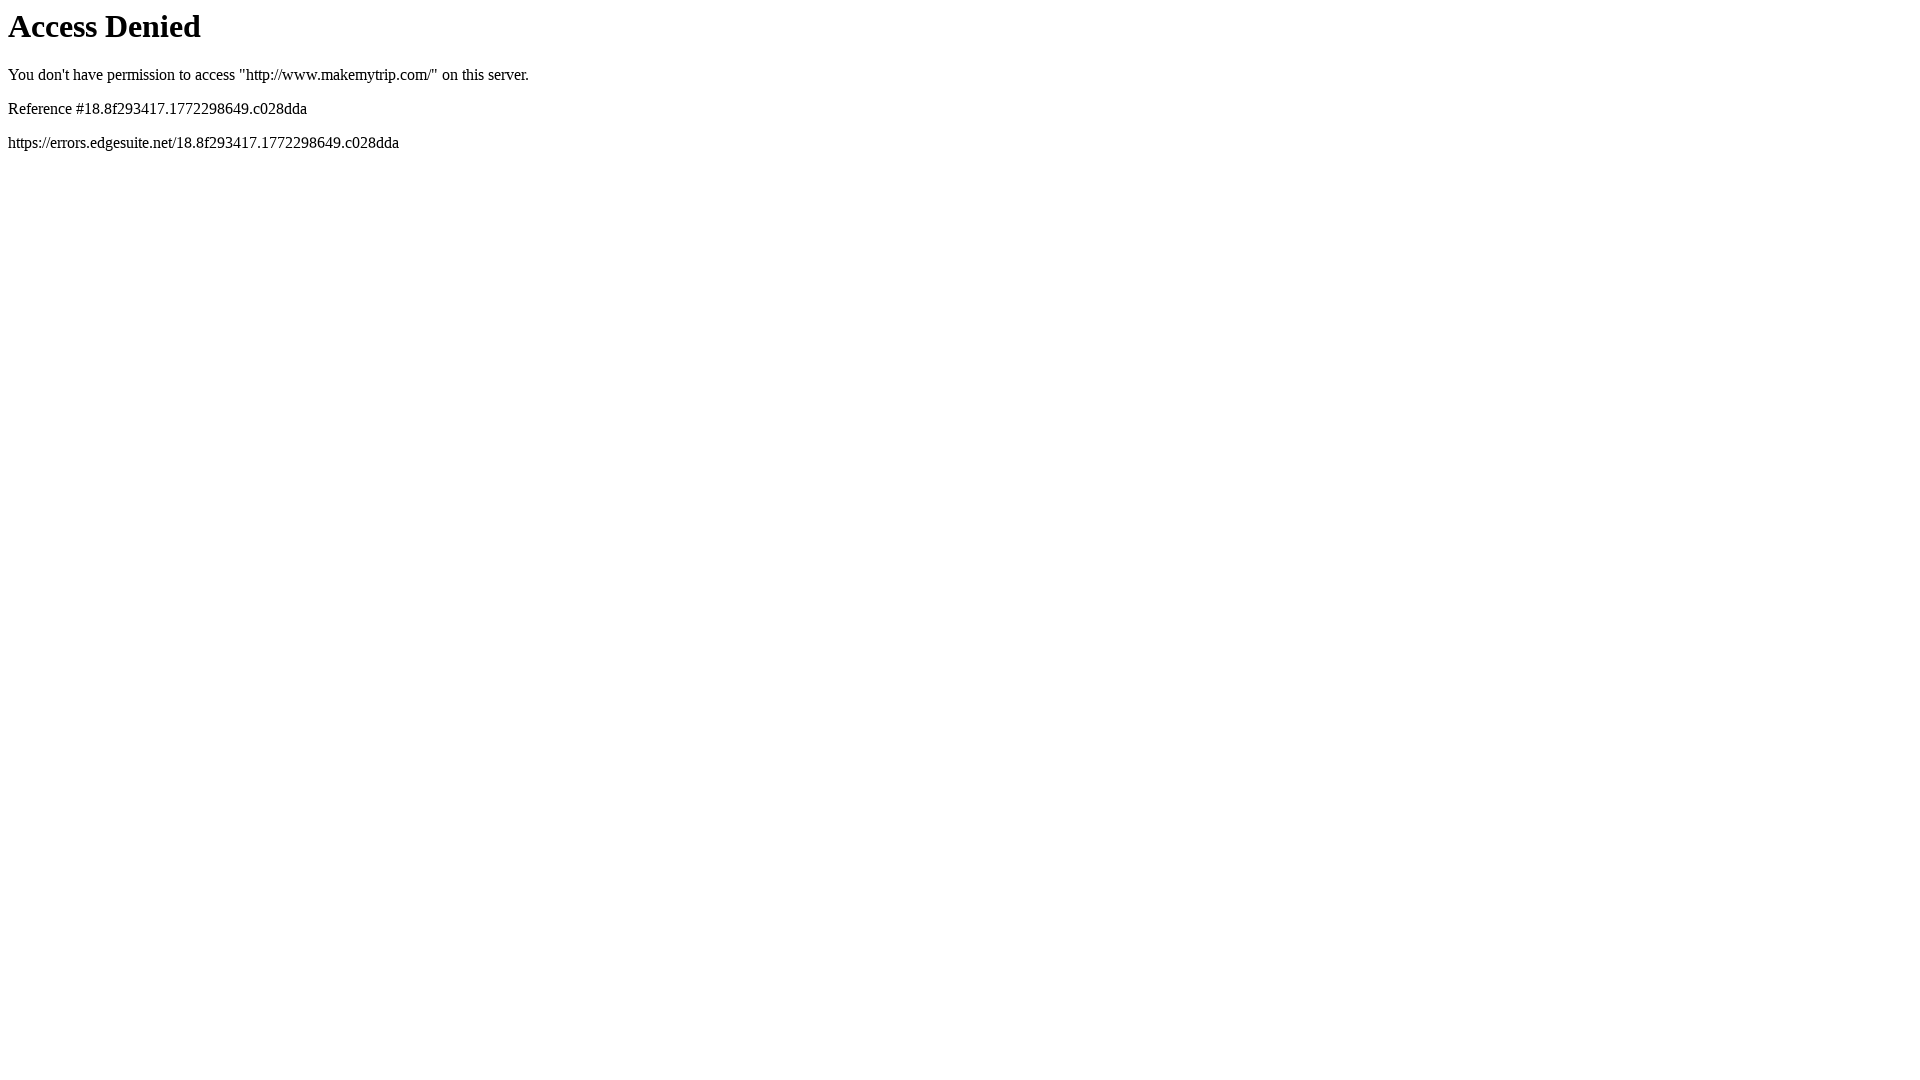

Page DOM content loaded successfully
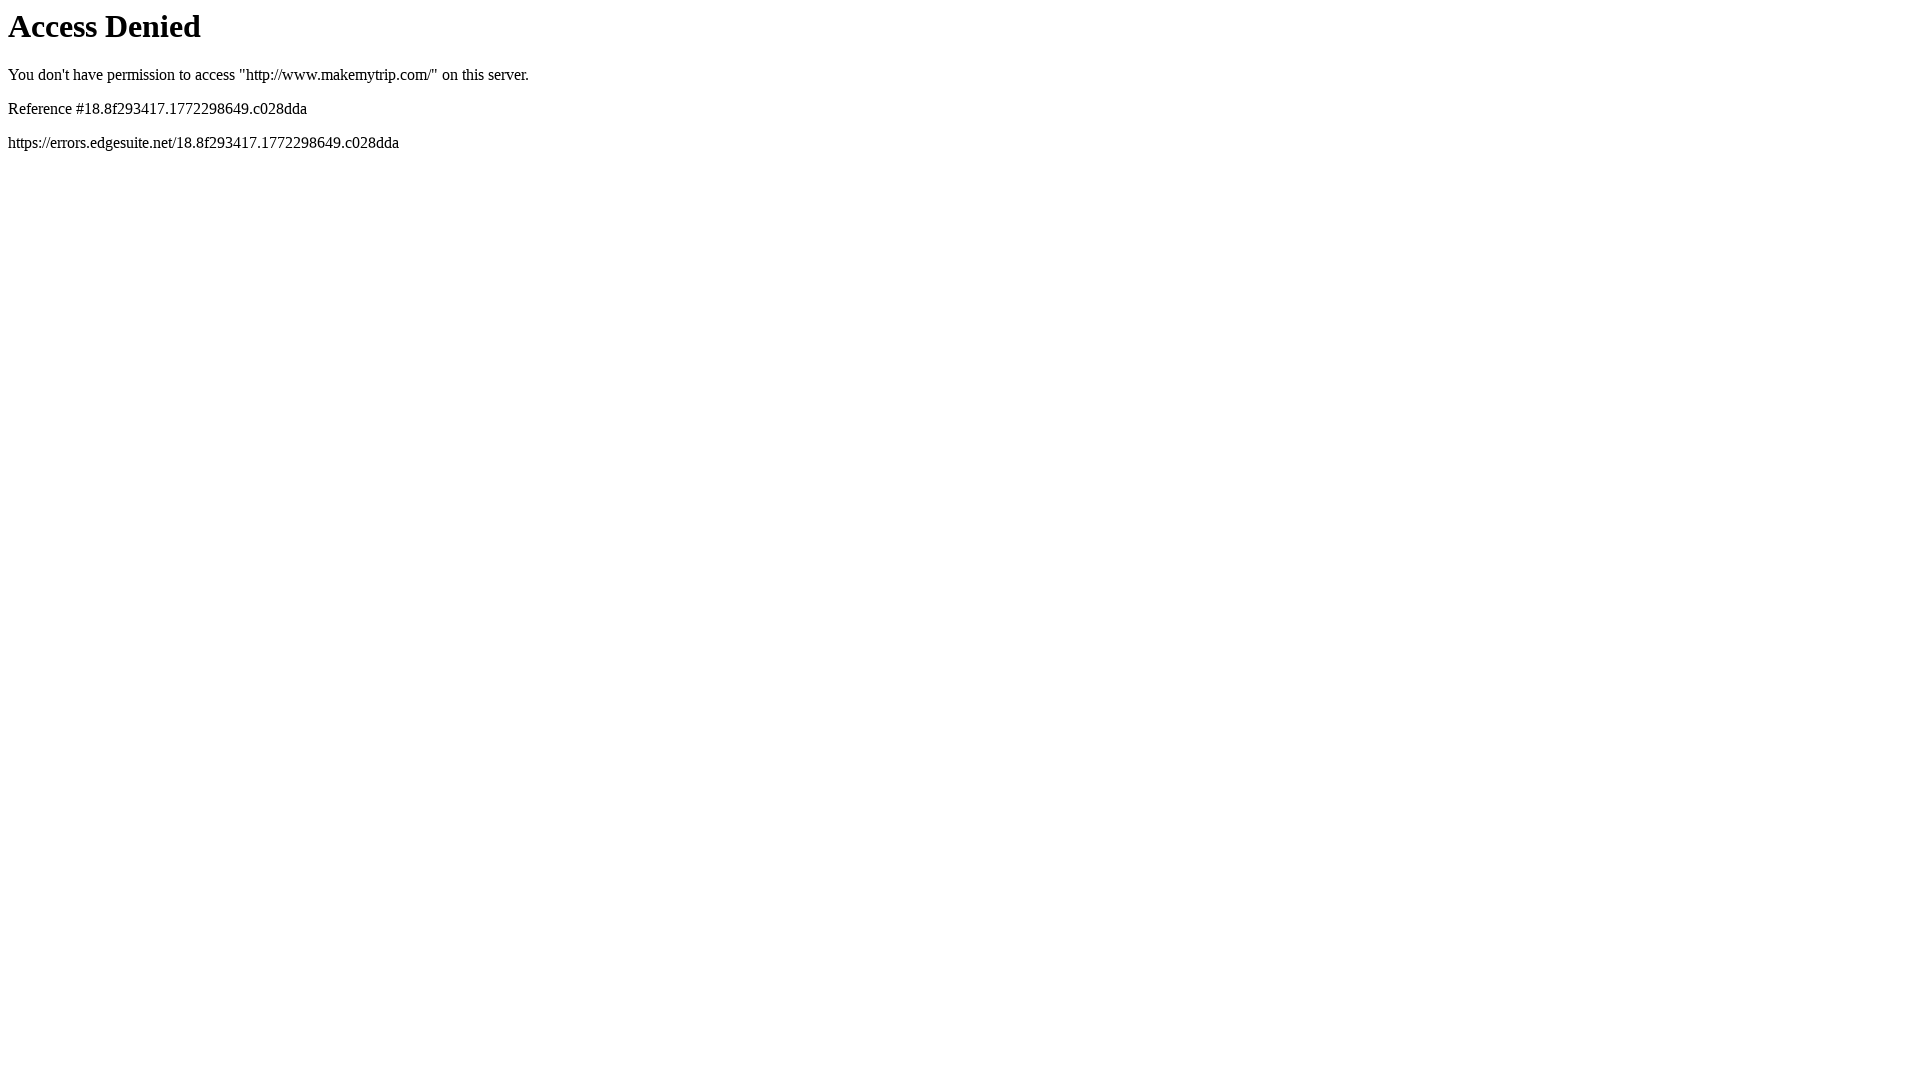

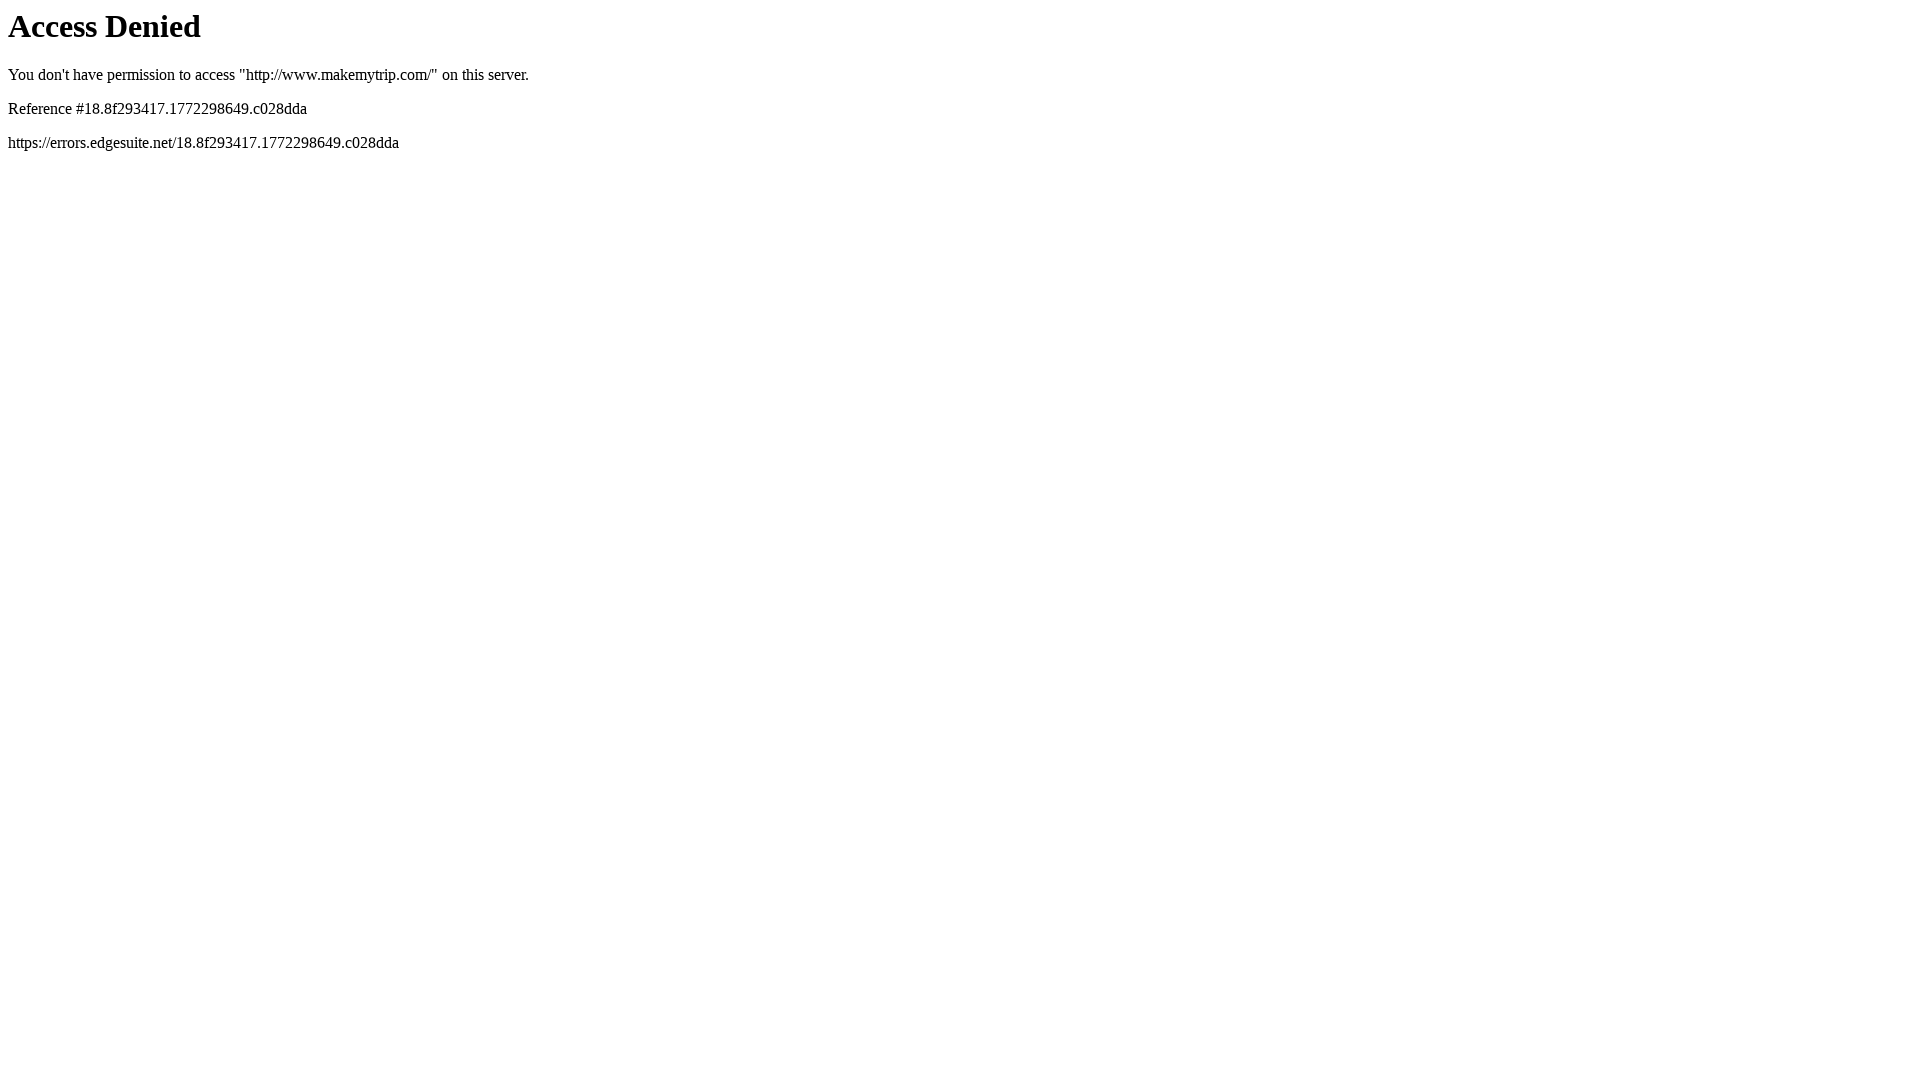